Tests the registration form on a flight booking website by filling out all required fields and submitting the form

Starting URL: http://flights.qedgetech.com/

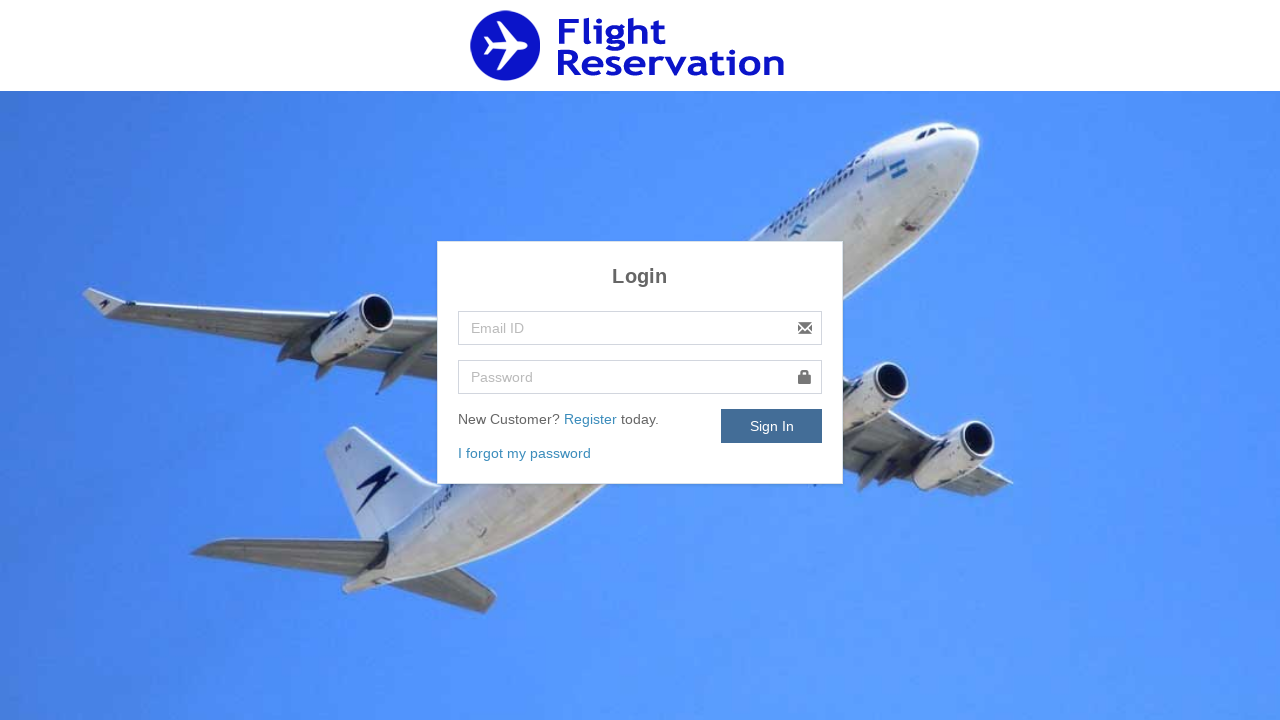

Clicked on Register link at (592, 419) on xpath=//a[normalize-space()='Register']
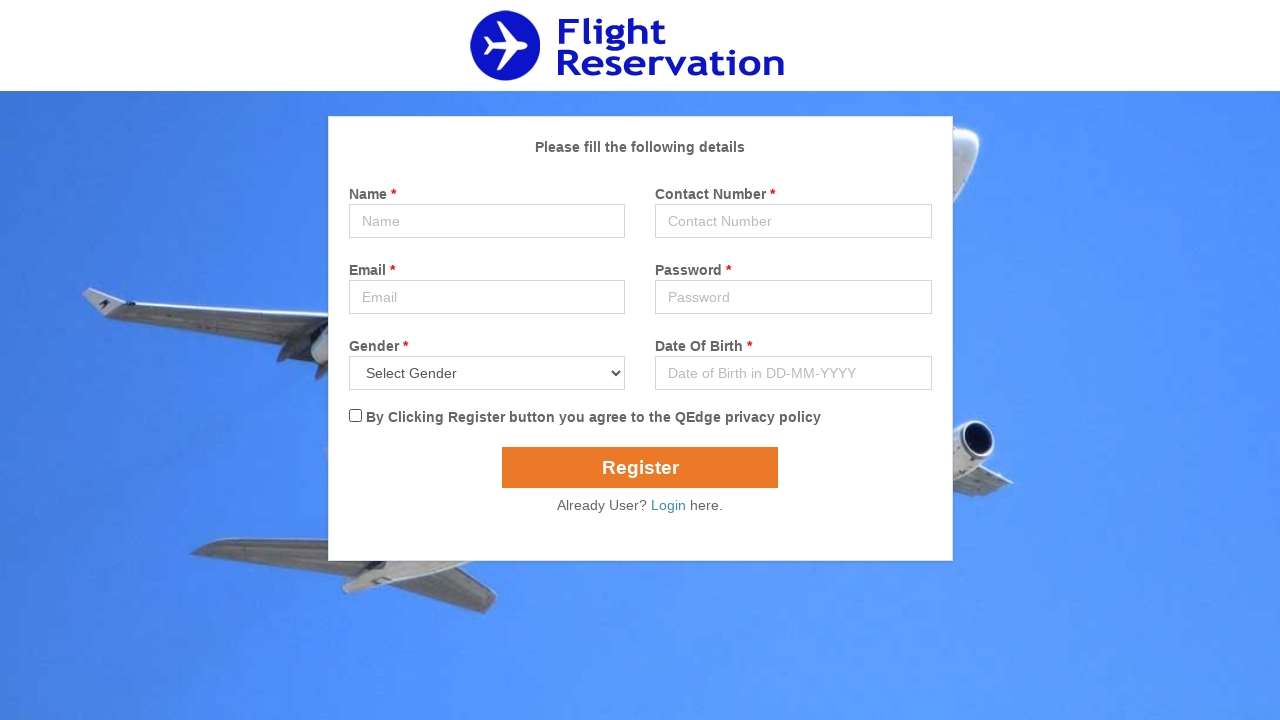

Filled name field with 'Rohith' on //input[@id='name']
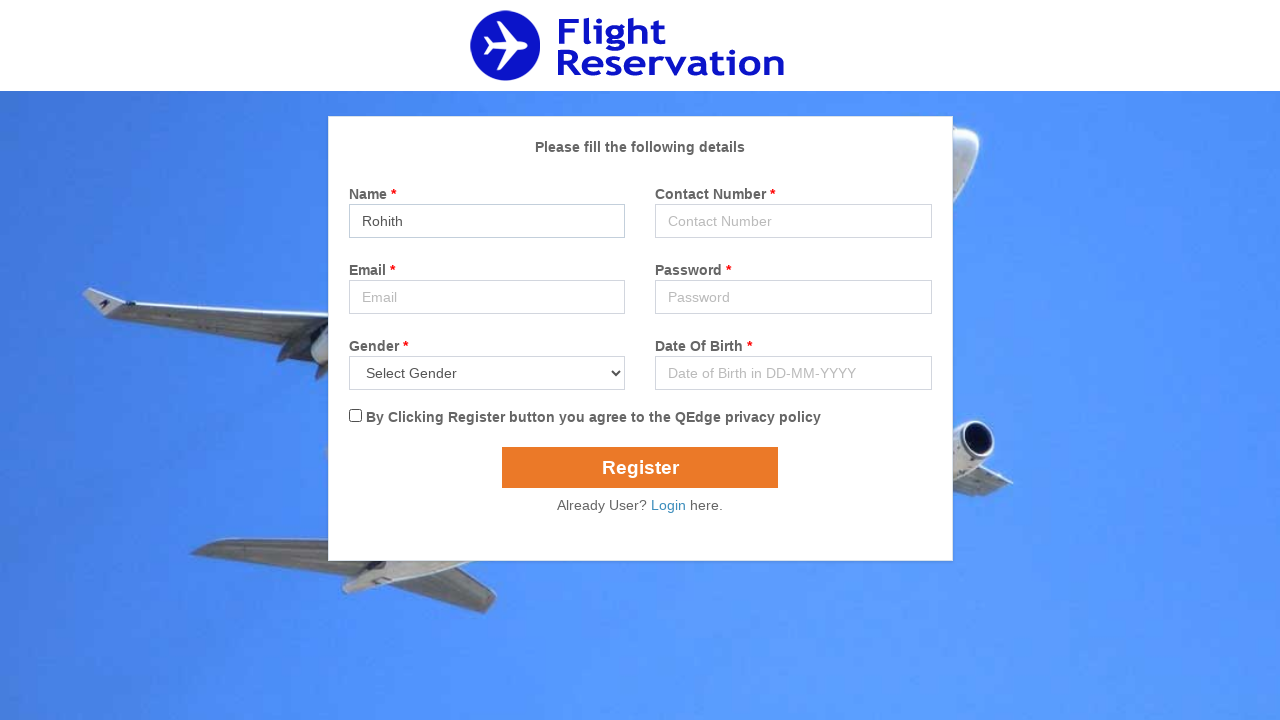

Filled contact field with '9788786665' on //input[@id='contact']
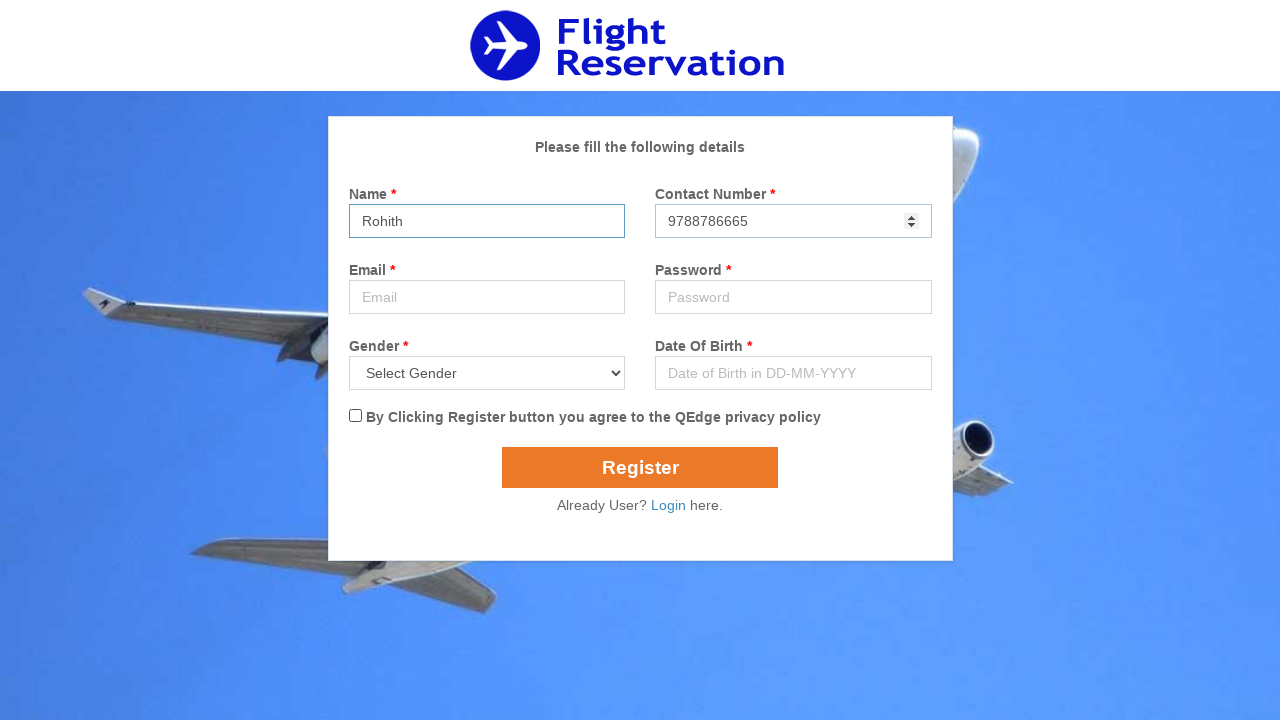

Filled email field with 'testuser47@example.com' on //input[@id='email']
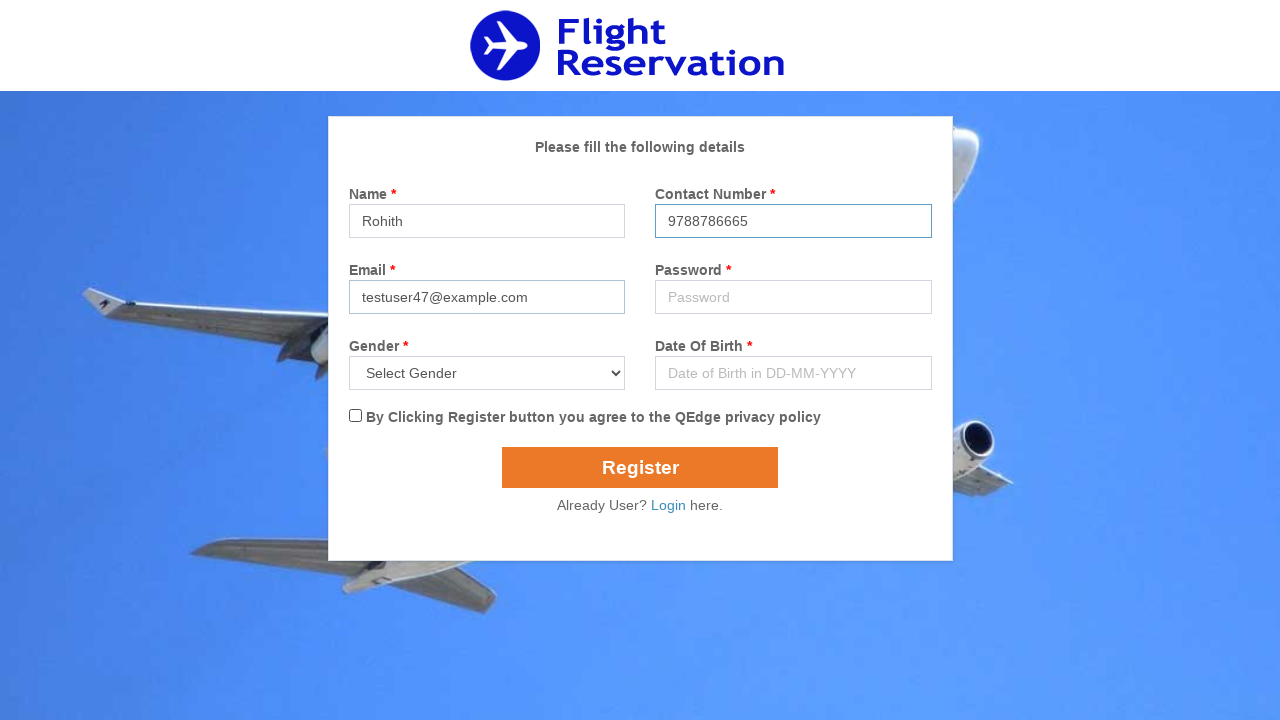

Filled address field with '123 Test Street, Sample City' on //input[@id='address']
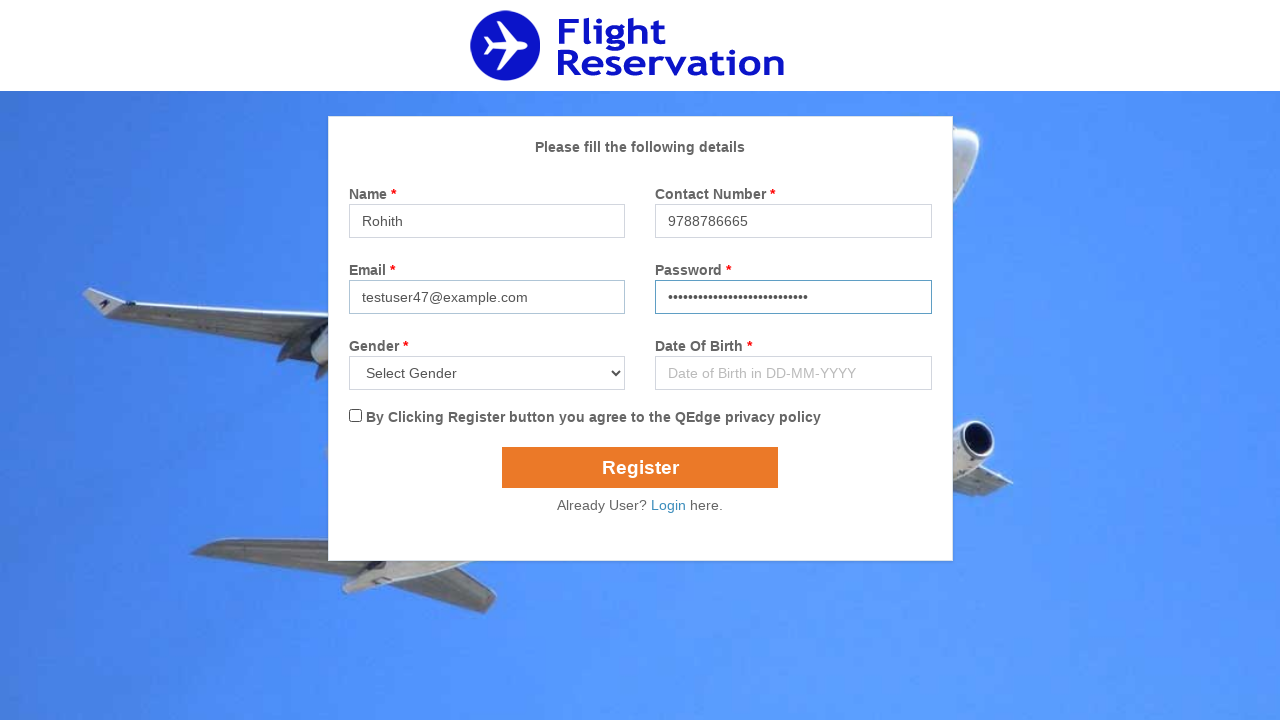

Selected 'Male' from gender dropdown on //select[@name='gender']
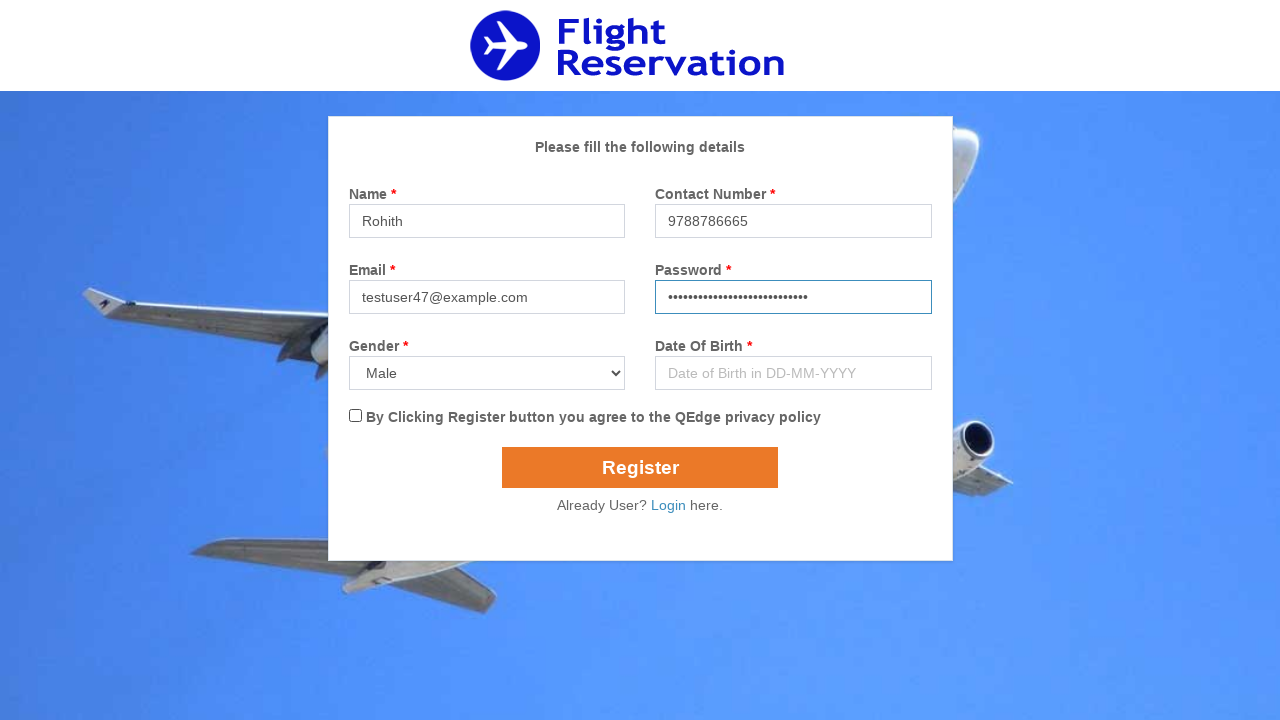

Filled date of birth field with '15-08-1985' on //input[@id='popupDatepicker']
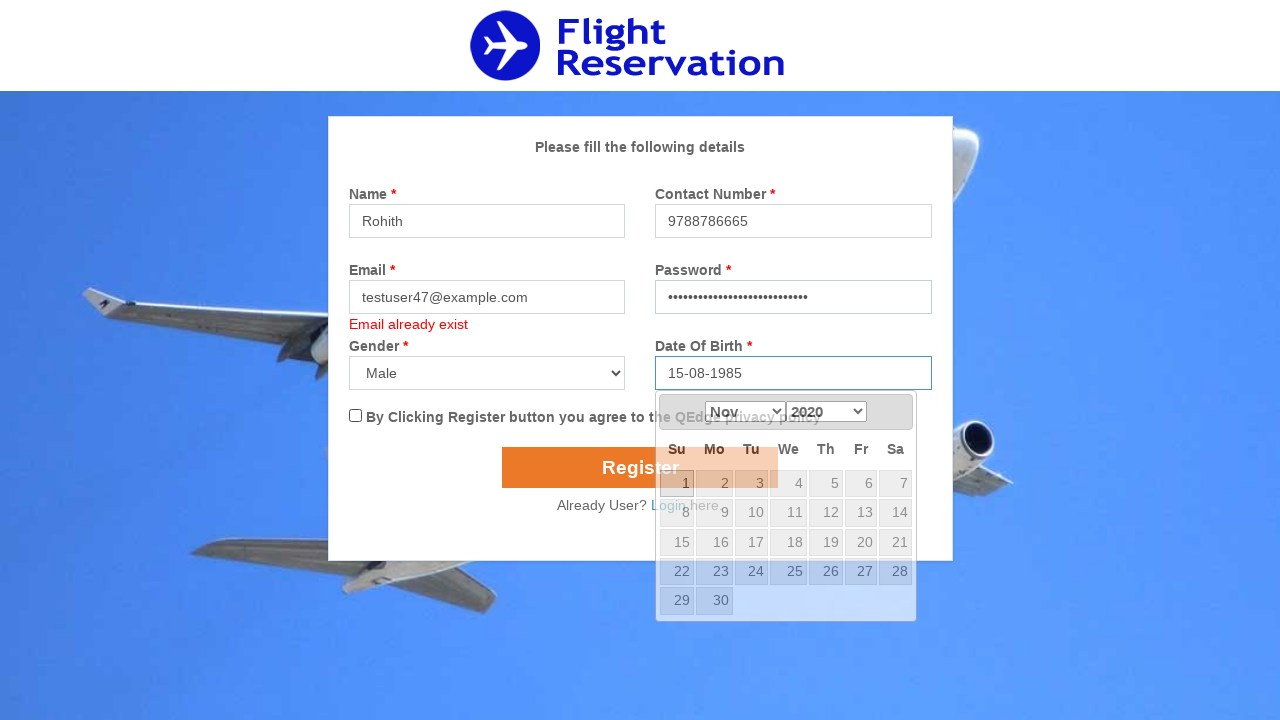

Checked the terms and conditions checkbox at (355, 416) on xpath=//input[@id='flexCheckChecked']
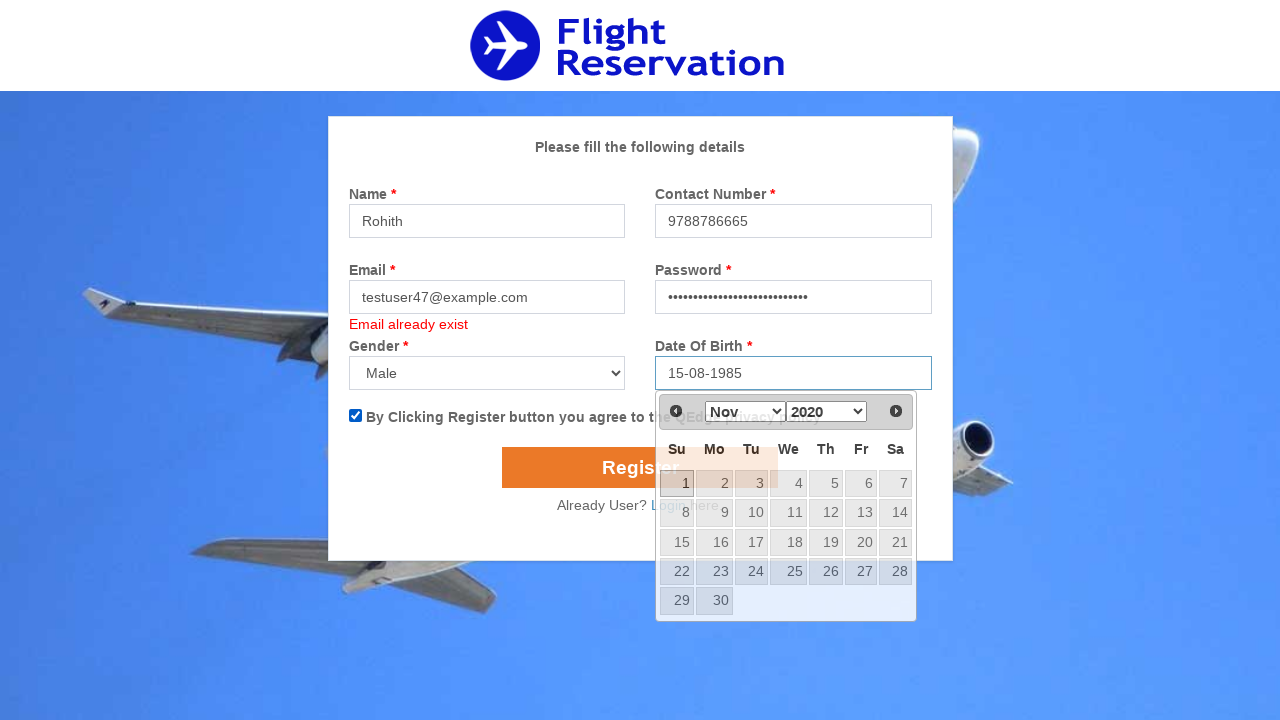

Clicked submit button to complete registration at (640, 468) on xpath=//input[@name='submit']
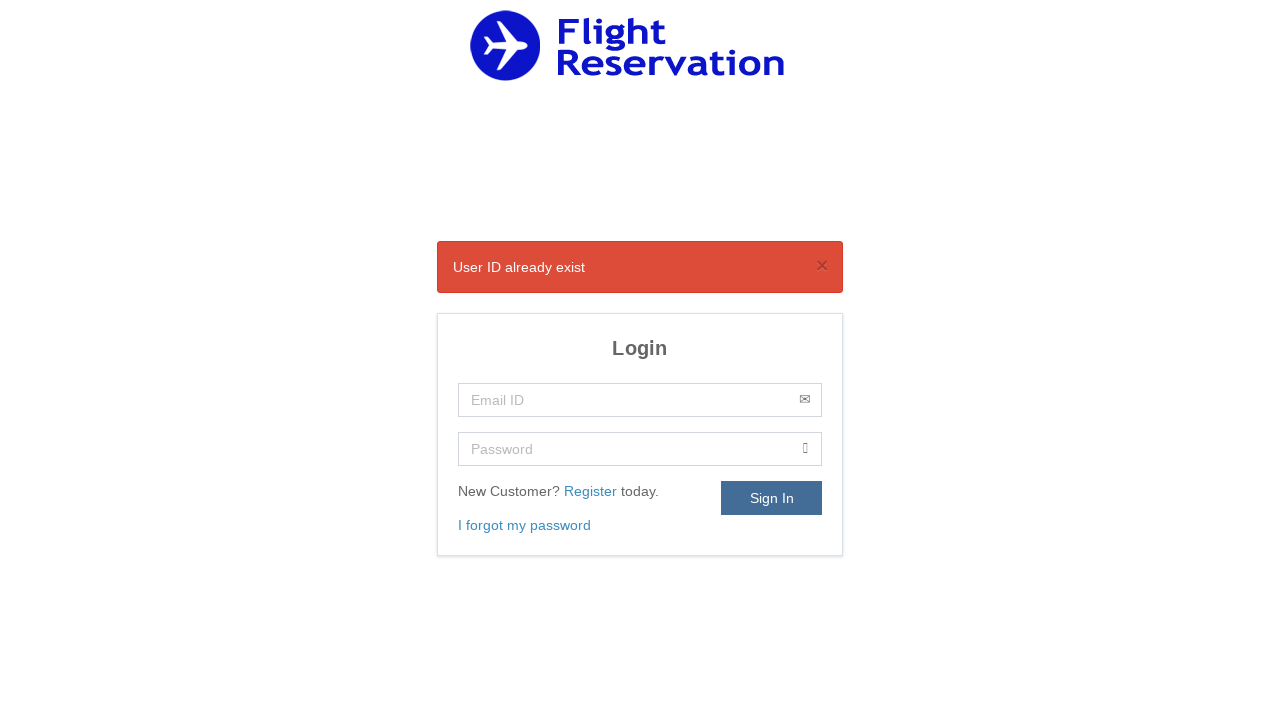

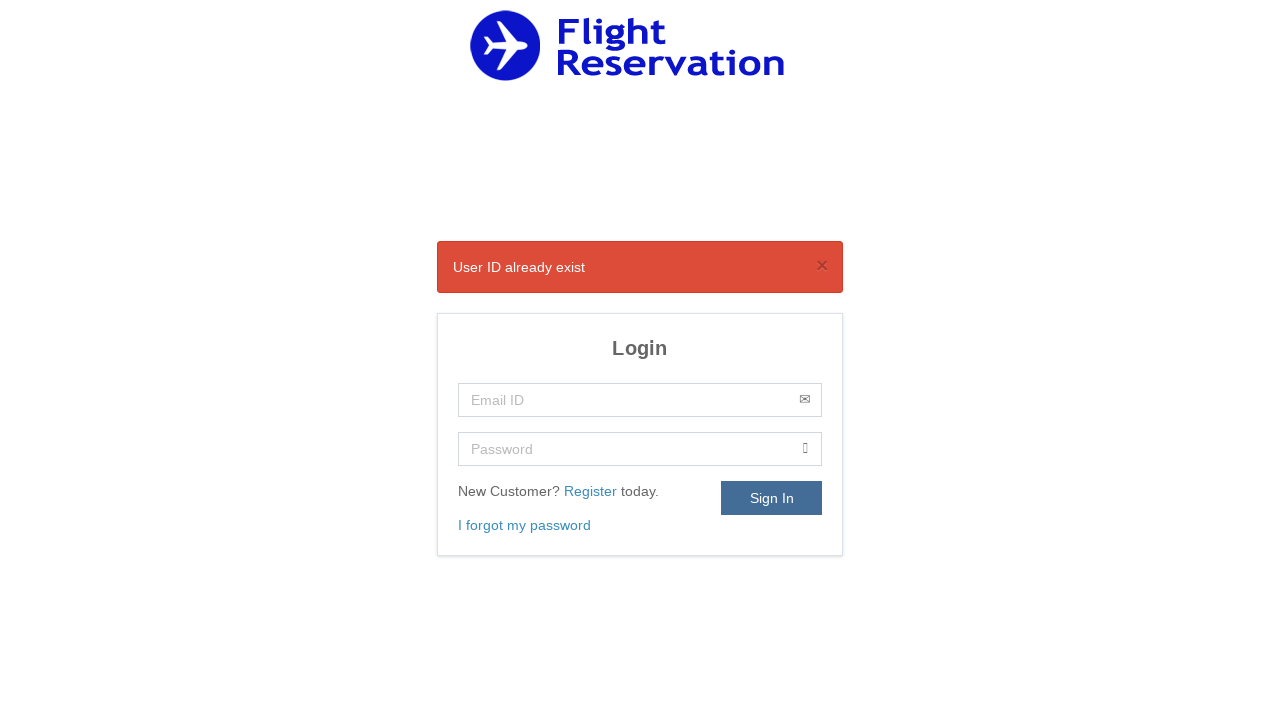